Navigates to Rahul Shetty Academy website and verifies the page loads by checking title and URL

Starting URL: https://rahulshettyacademy.com

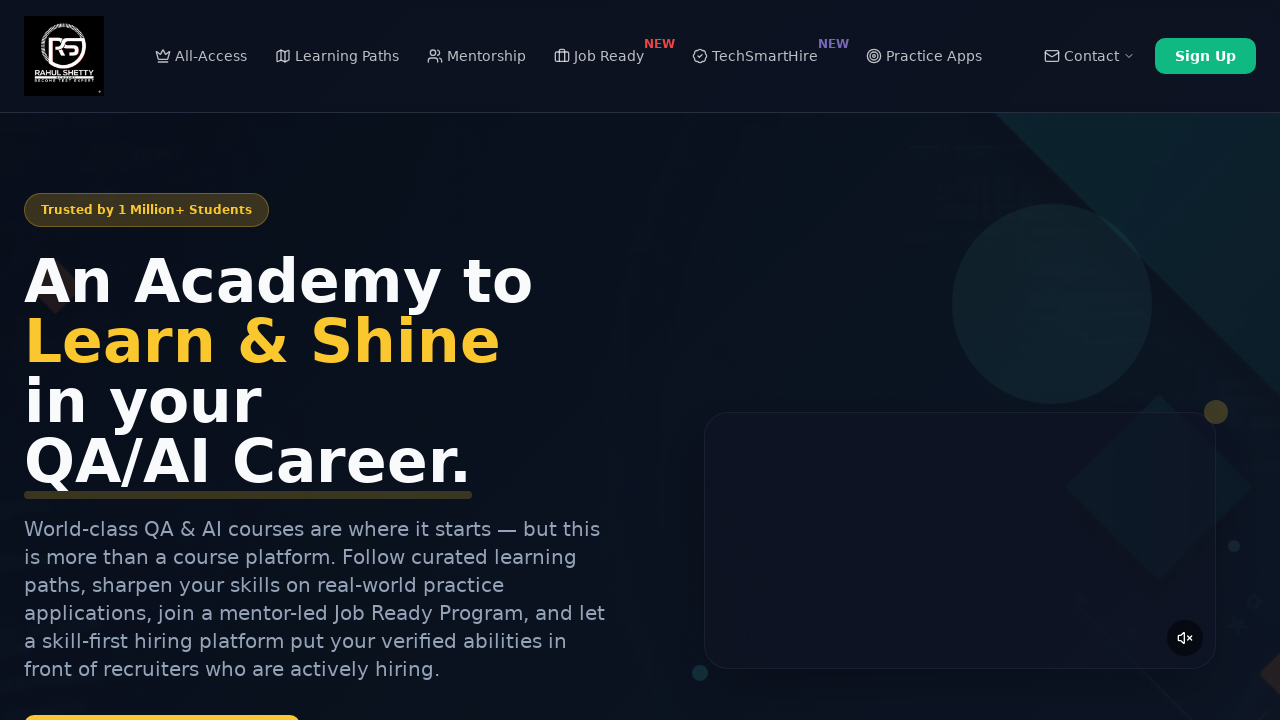

Navigated to Rahul Shetty Academy website
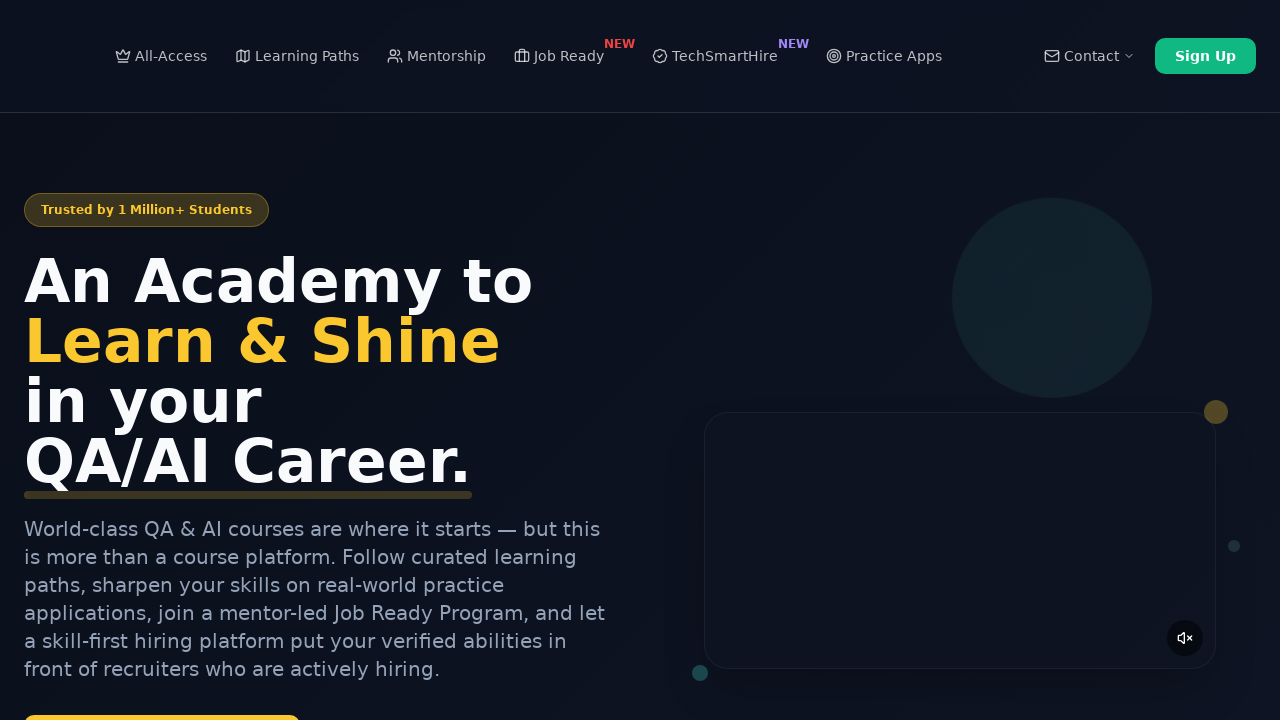

Retrieved page title
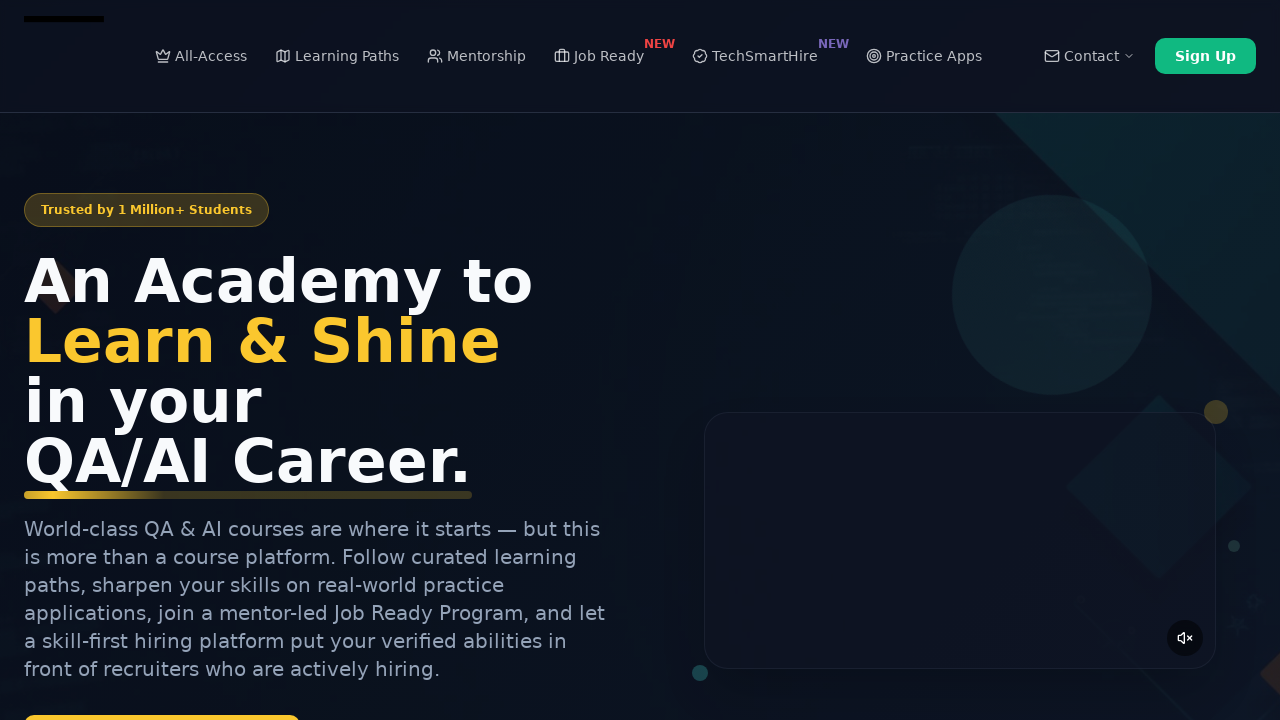

Retrieved current URL
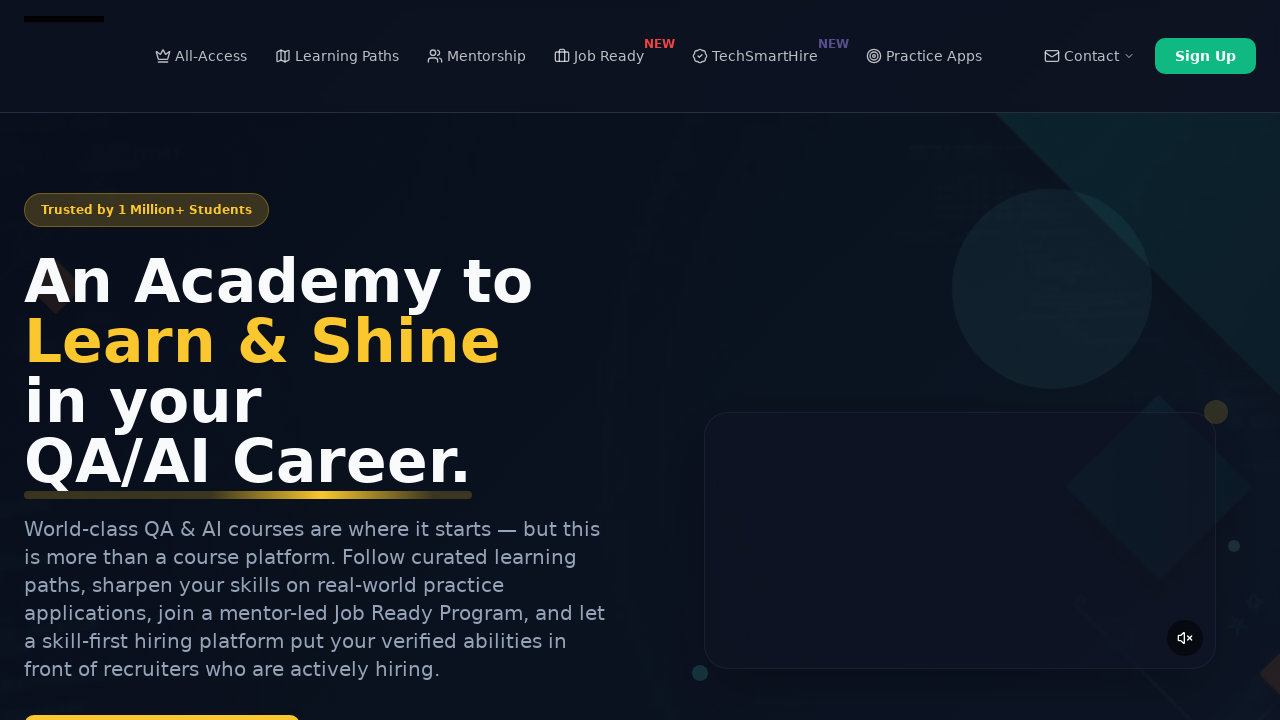

Verified page title: Rahul Shetty Academy | QA Automation, Playwright, AI Testing & Online Training
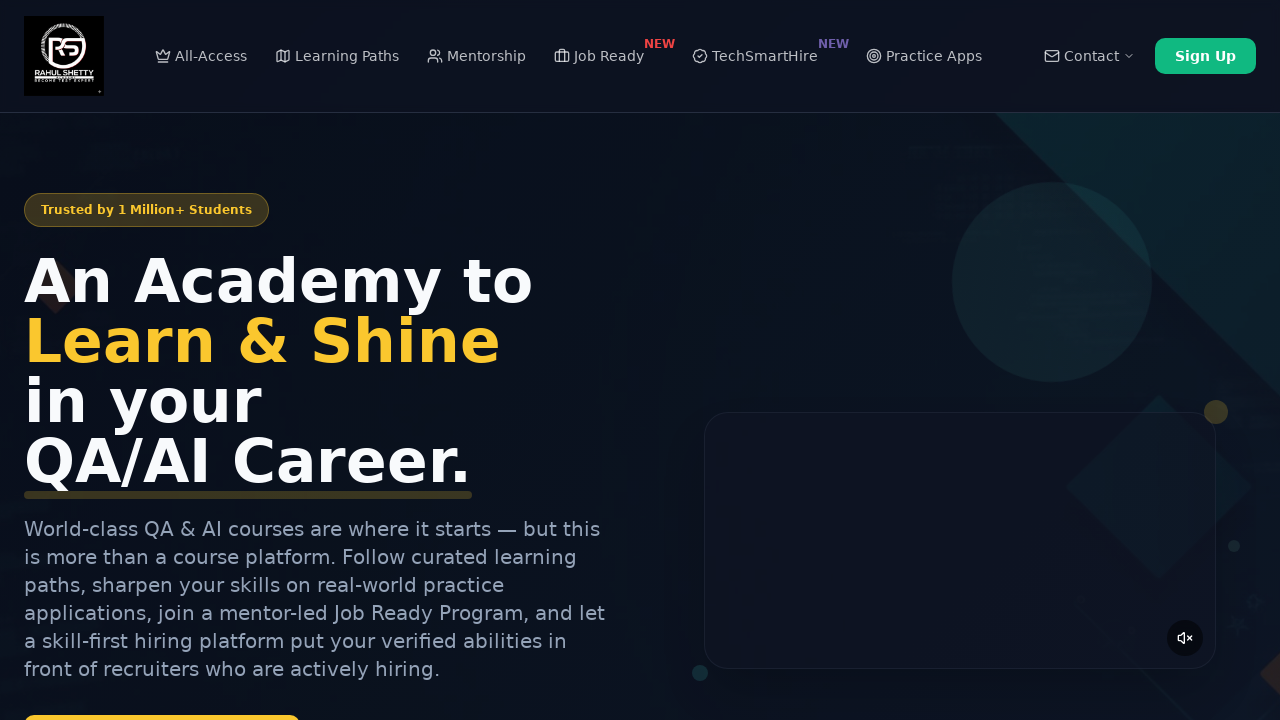

Verified page URL: https://rahulshettyacademy.com/
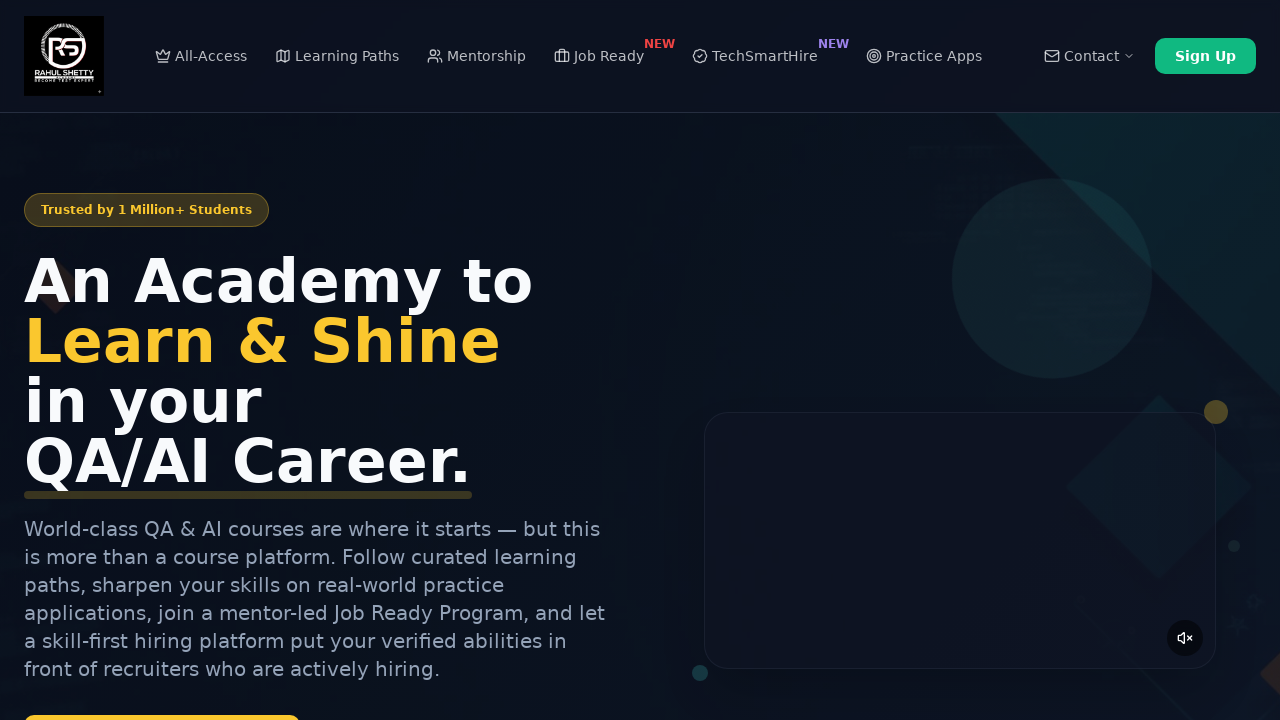

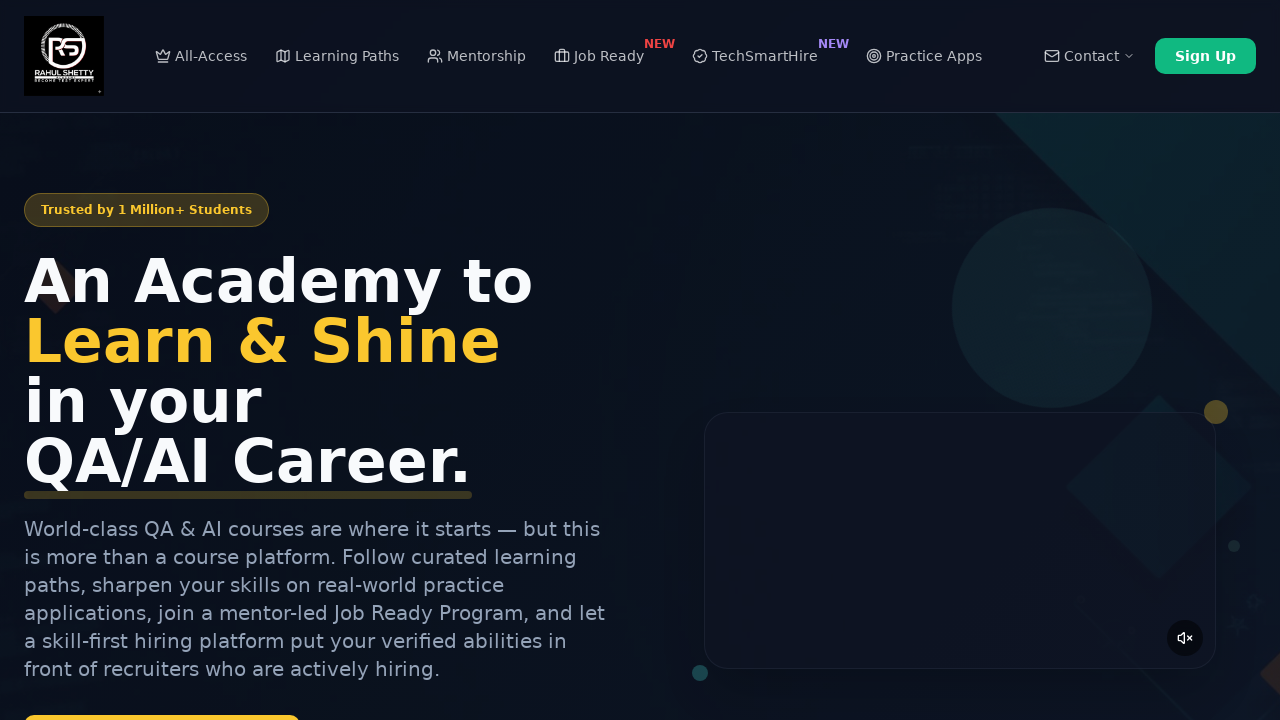